Tests clicking the "Become a Supplier" button

Starting URL: https://www.meesho.com/

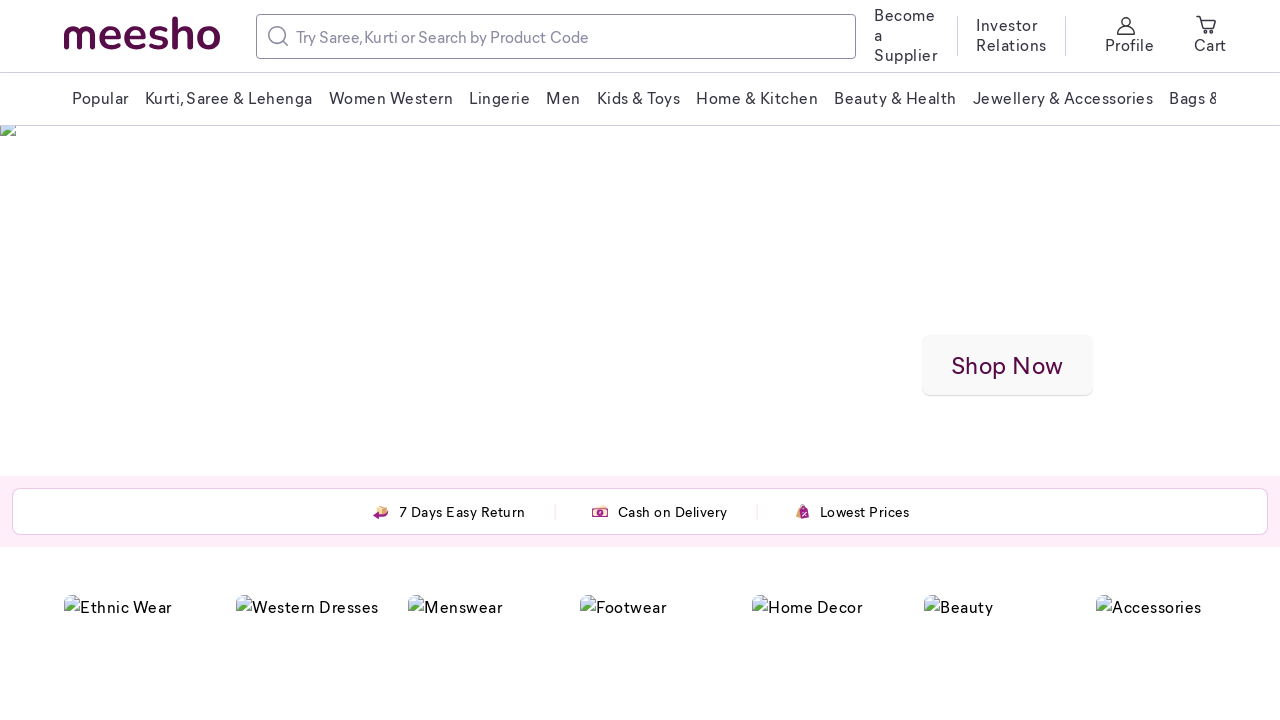

Clicked the 'Become a Supplier' button at (1011, 34) on xpath=/html/body/div/div[2]/div[1]/div/div[3]/div[3]/span
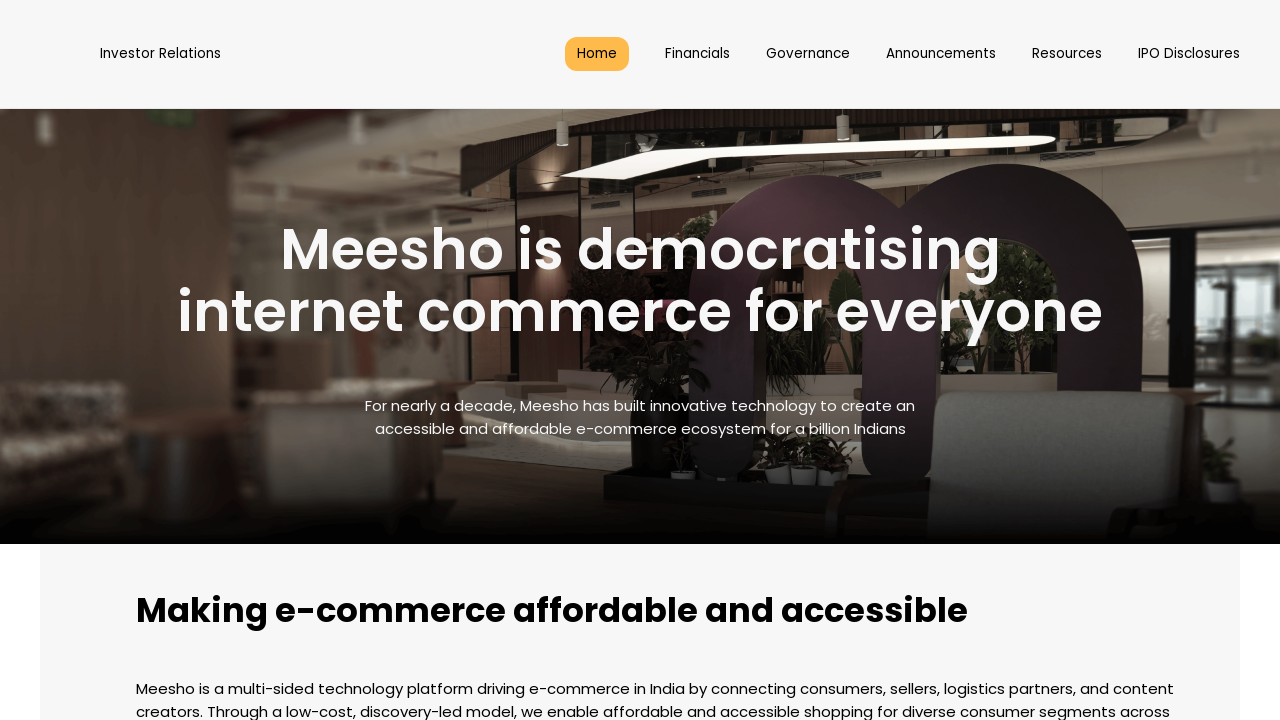

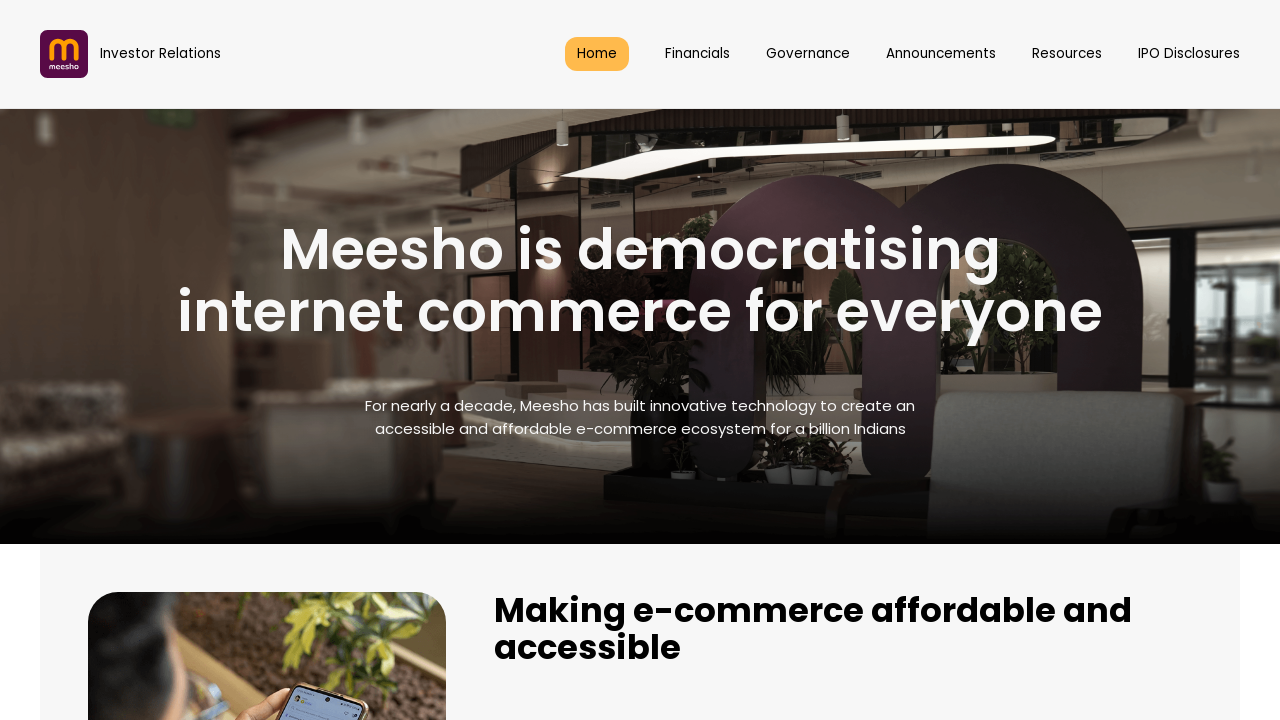